Navigates to Browse Languages and verifies the first submenu item is "0-9"

Starting URL: https://www.99-bottles-of-beer.net/

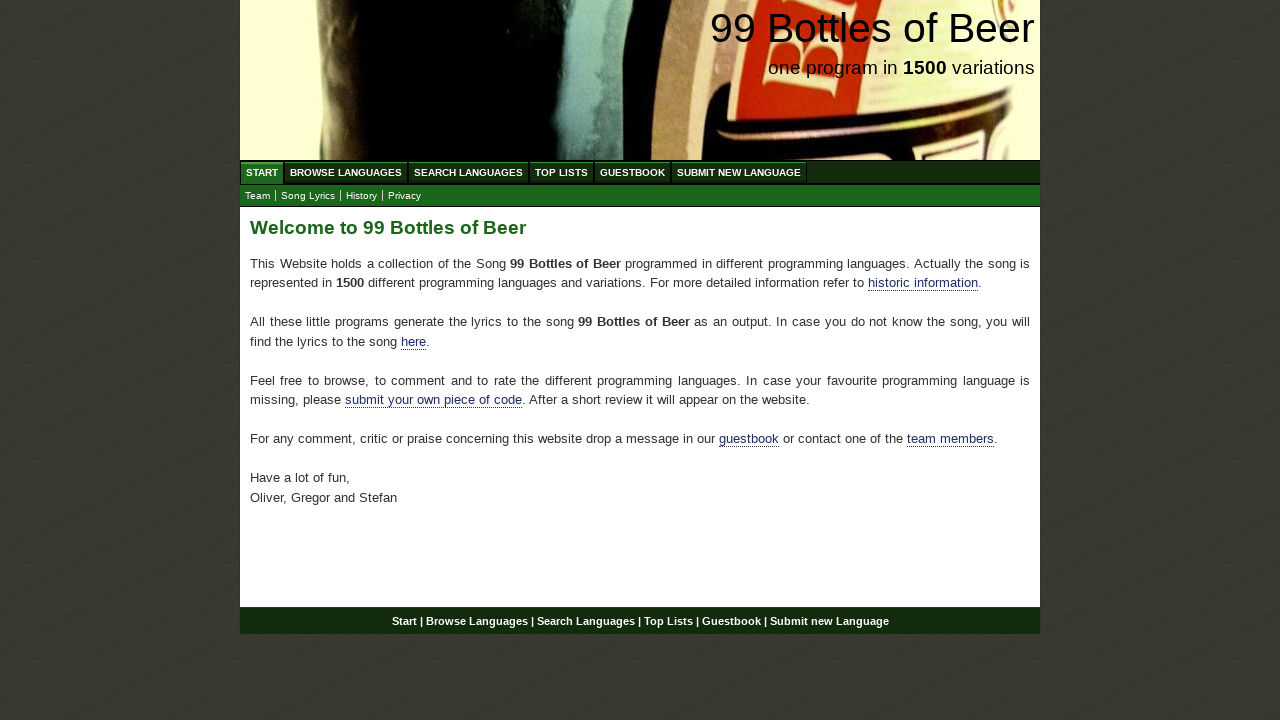

Clicked on Browse Languages menu item at (346, 172) on a[href='/abc.html']
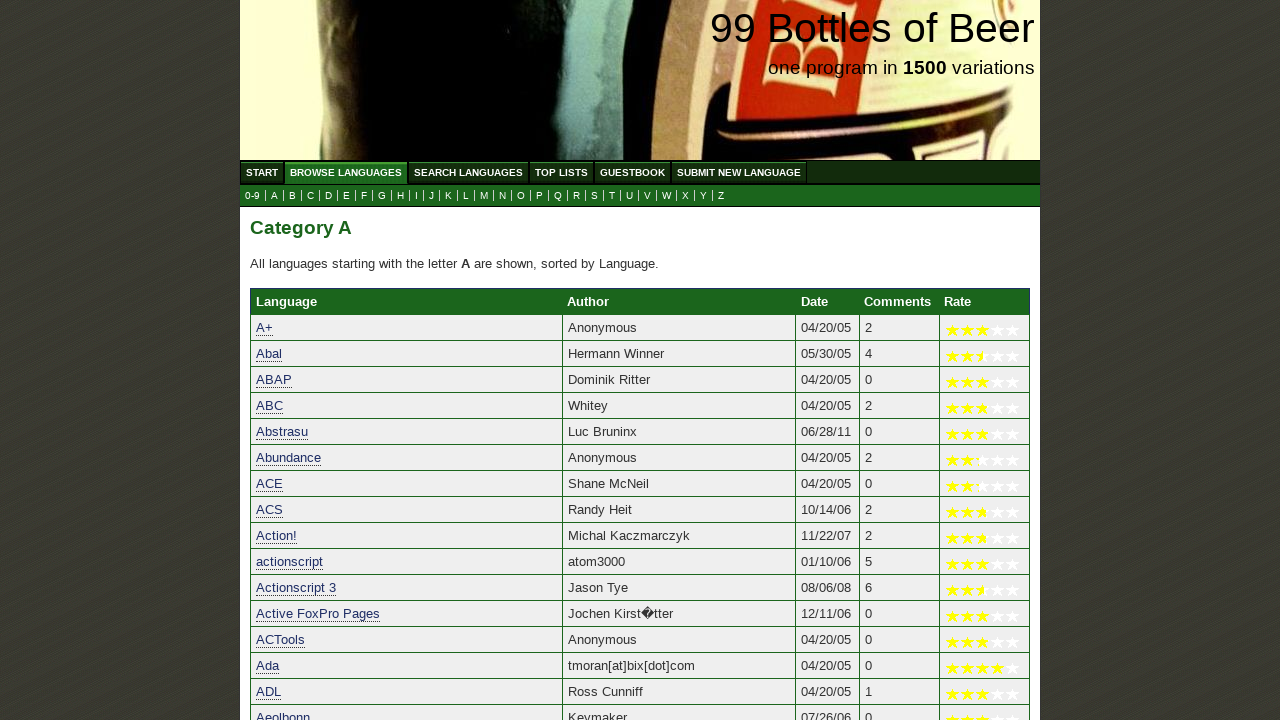

Located the first submenu item with href '0.html'
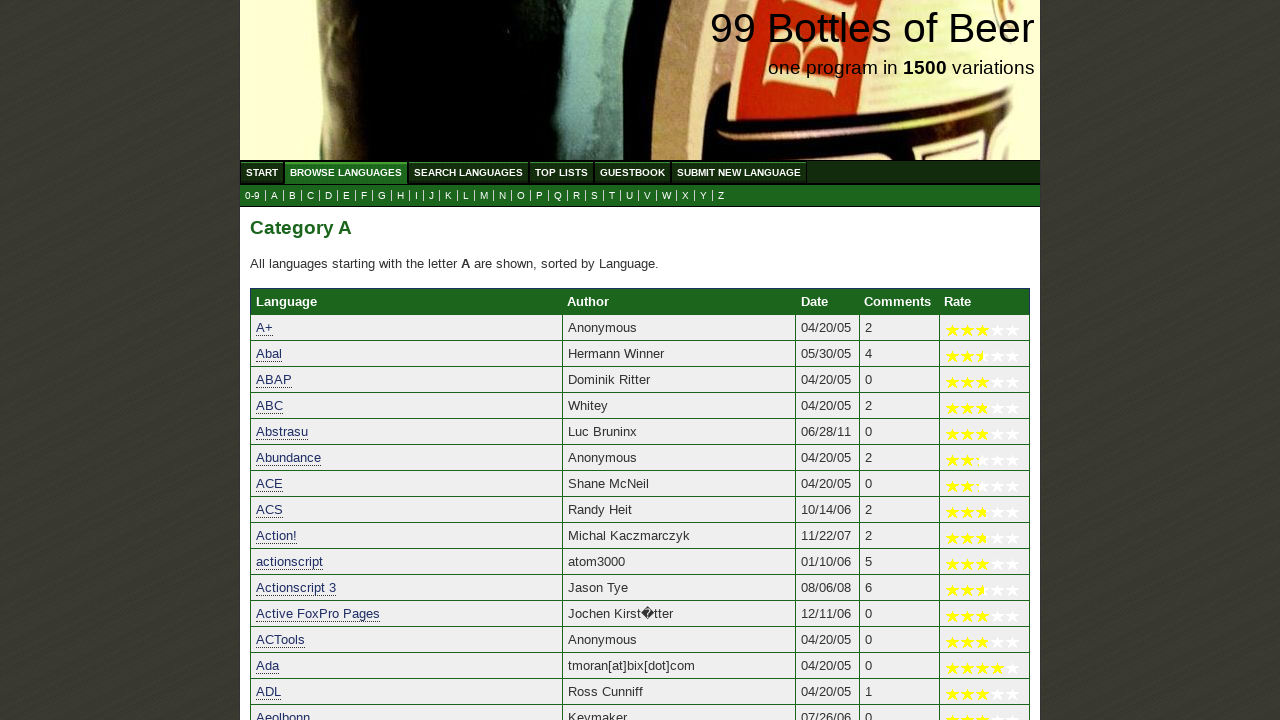

Retrieved text content from first submenu item: '0-9'
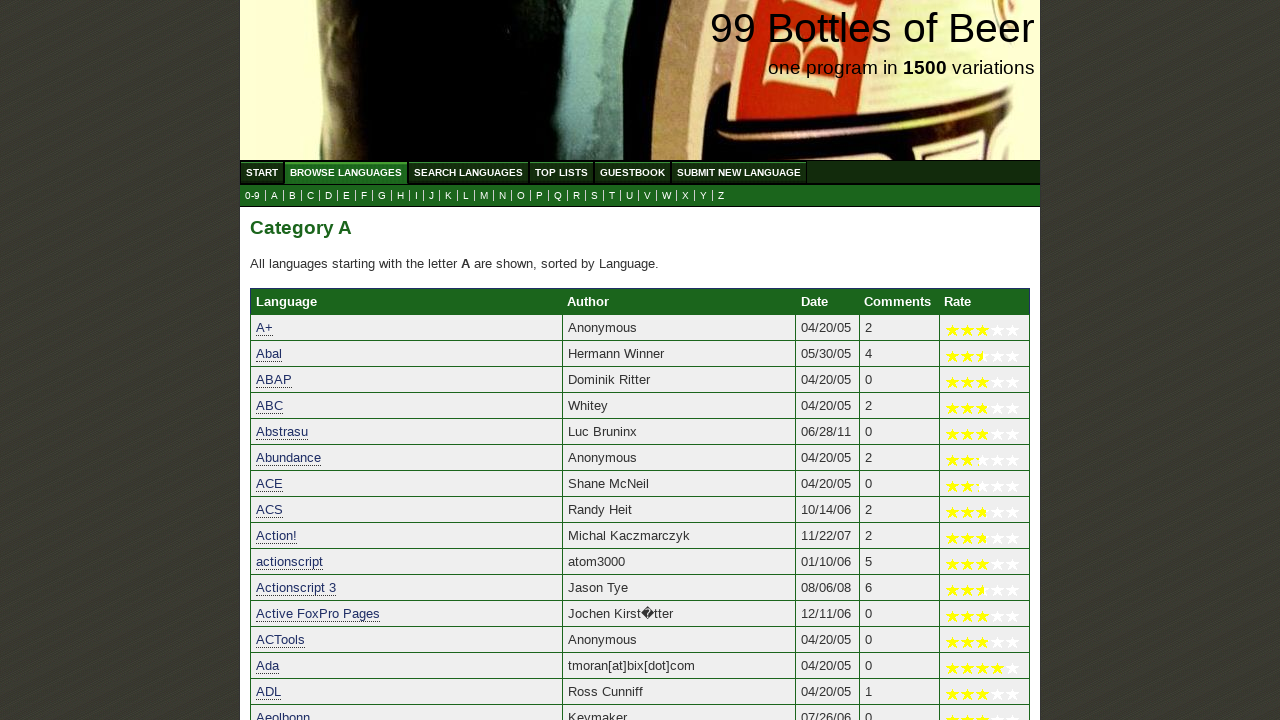

Verified that first submenu item is '0-9'
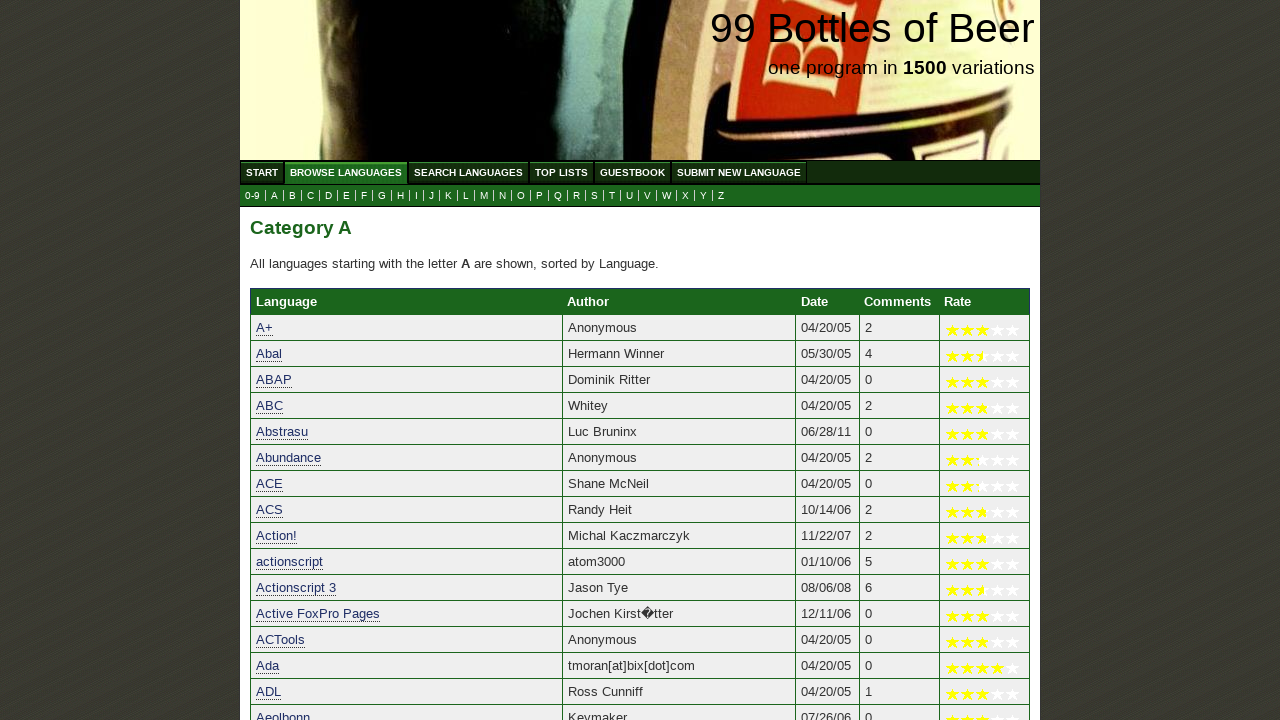

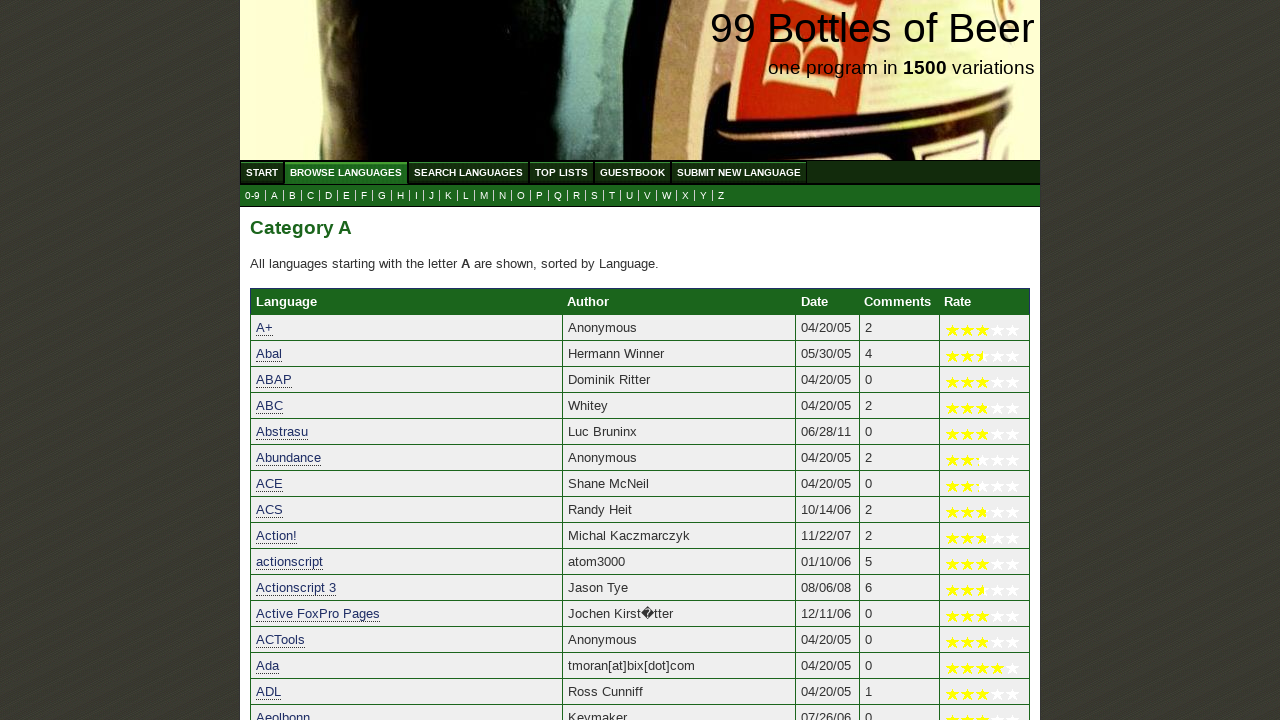